Tests iframe functionality by clicking to navigate to nested iframes, switching between iframe contexts, entering text in an input field within a nested iframe, then switching back to main content and clicking on single iframe tab.

Starting URL: http://demo.automationtesting.in/Frames.html

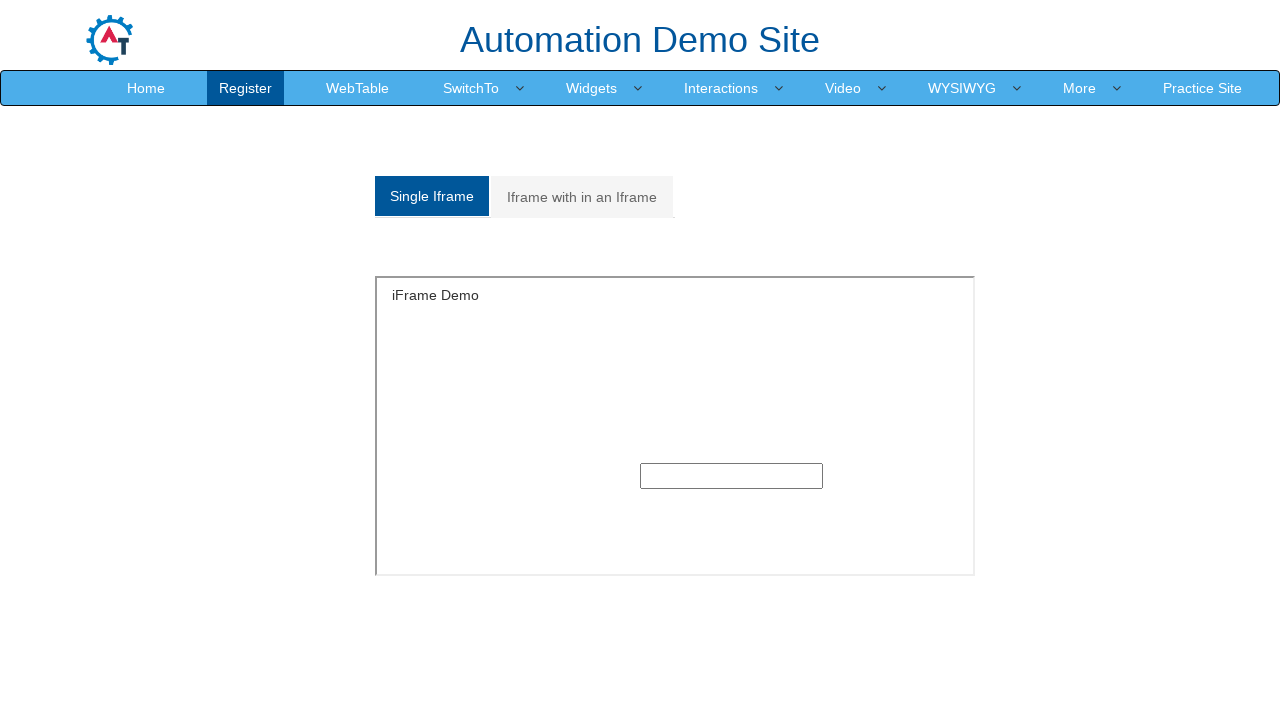

Navigated to iframe demo page
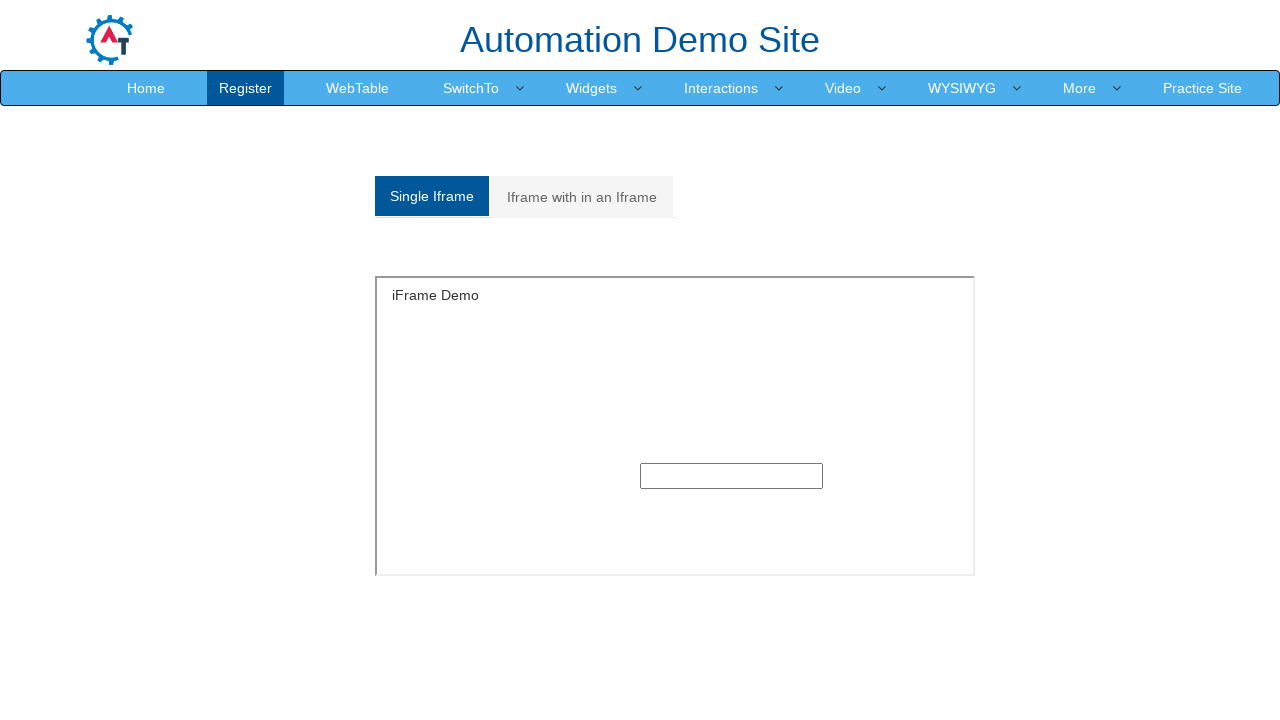

Clicked on 'Iframe with in an Iframe' tab to navigate to nested iframes at (582, 197) on xpath=//a[contains(text(),'Iframe with in an Iframe')]
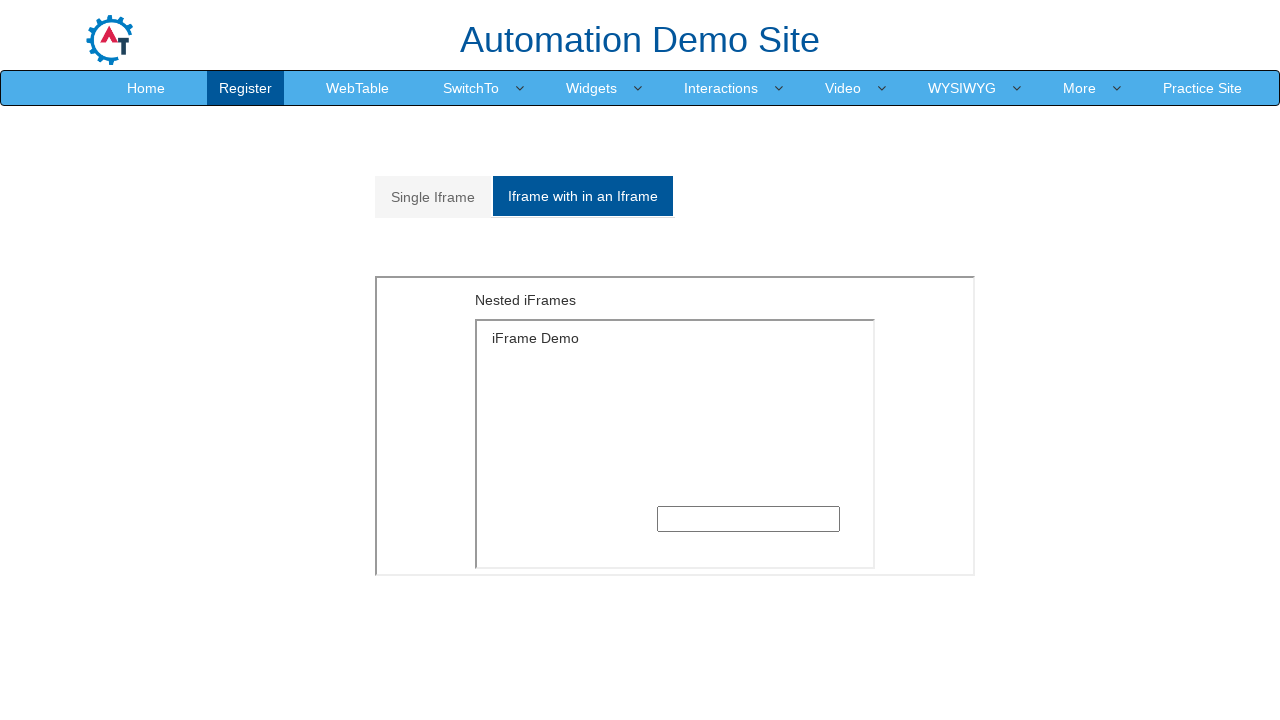

Located outer iframe context
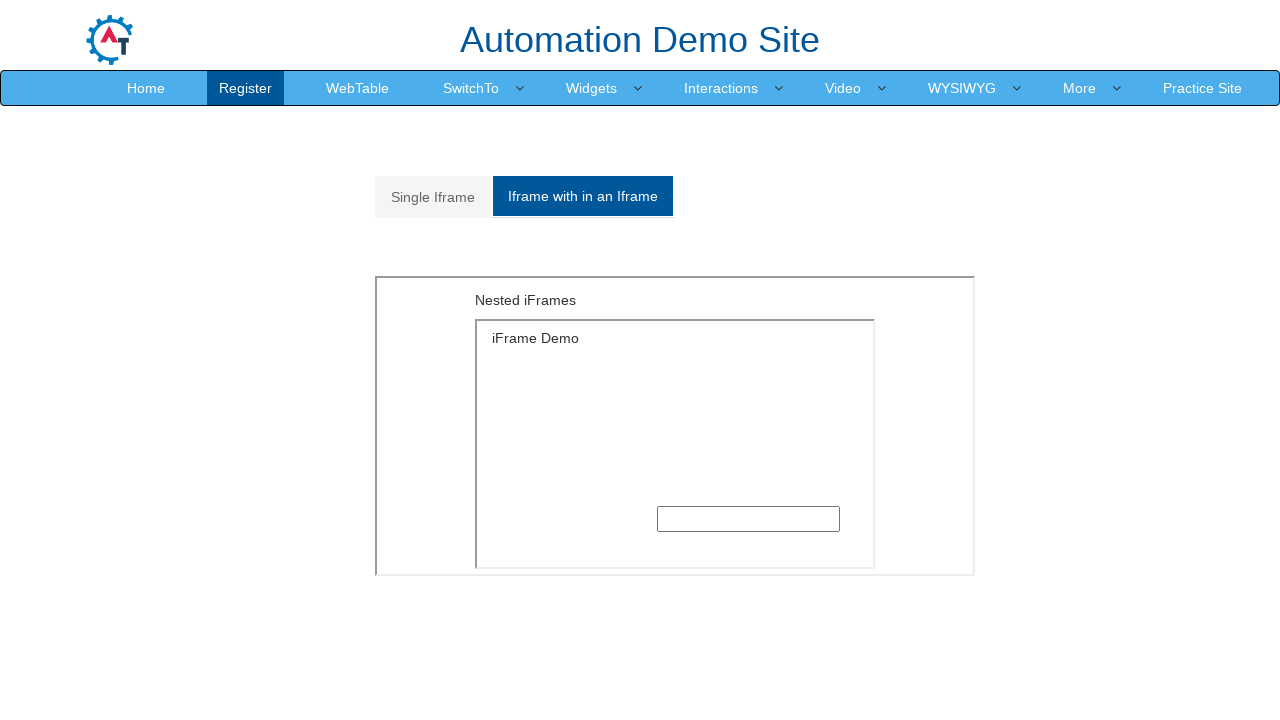

Switched to inner nested iframe context
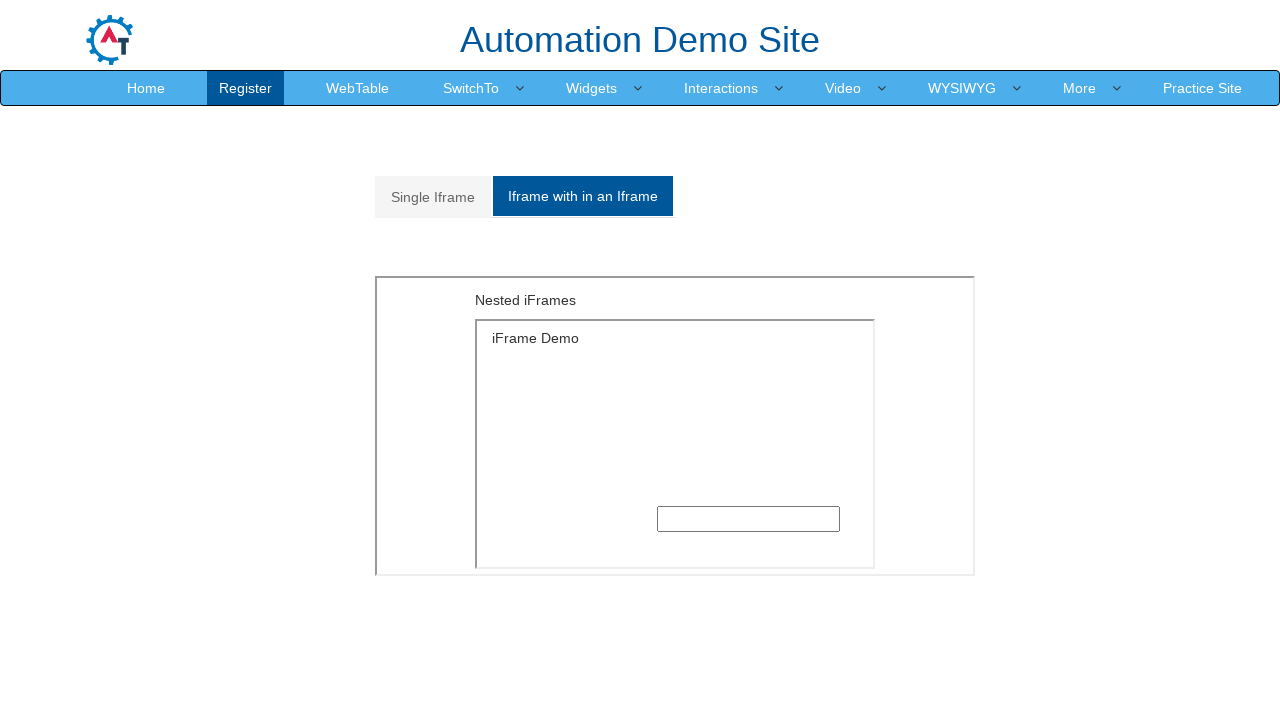

Entered text 'bhavana chowdary' in input field within nested iframe on iframe >> nth=1 >> internal:control=enter-frame >> iframe >> nth=0 >> internal:c
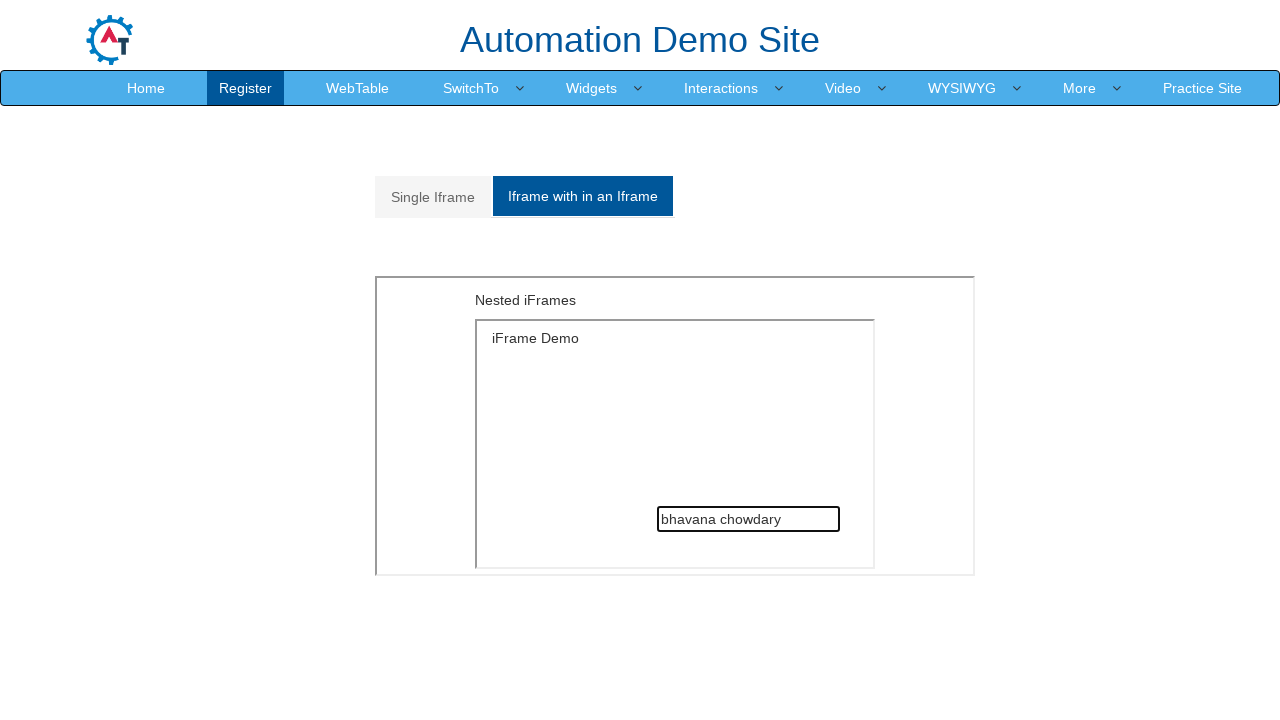

Waited 3 seconds for action to complete
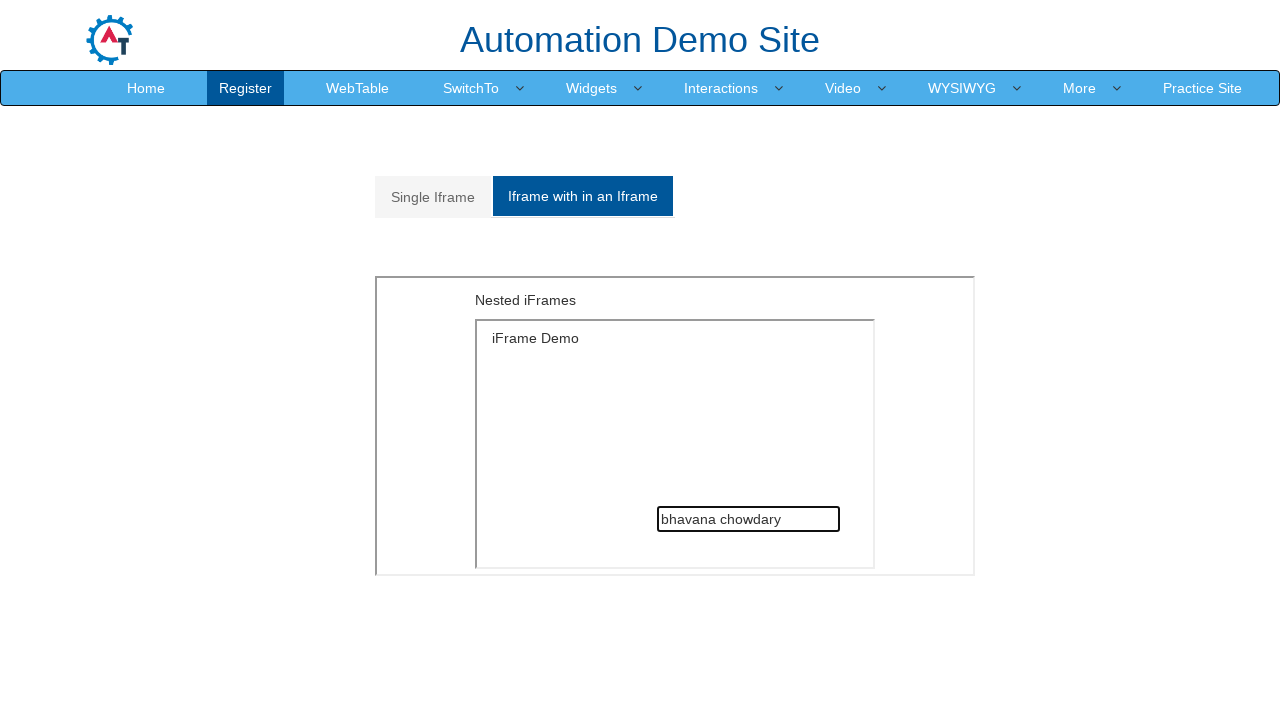

Clicked on 'Single Iframe' tab and switched back to main content at (433, 197) on xpath=//a[contains(text(),'Single Iframe')]
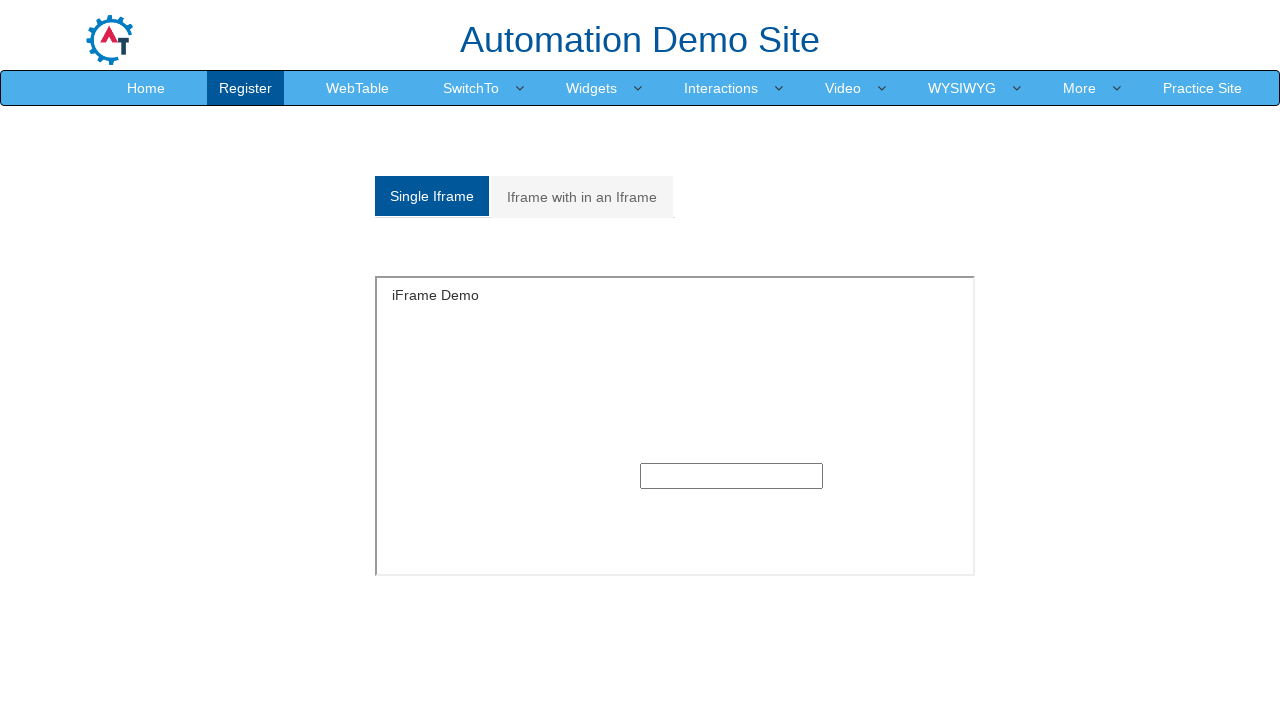

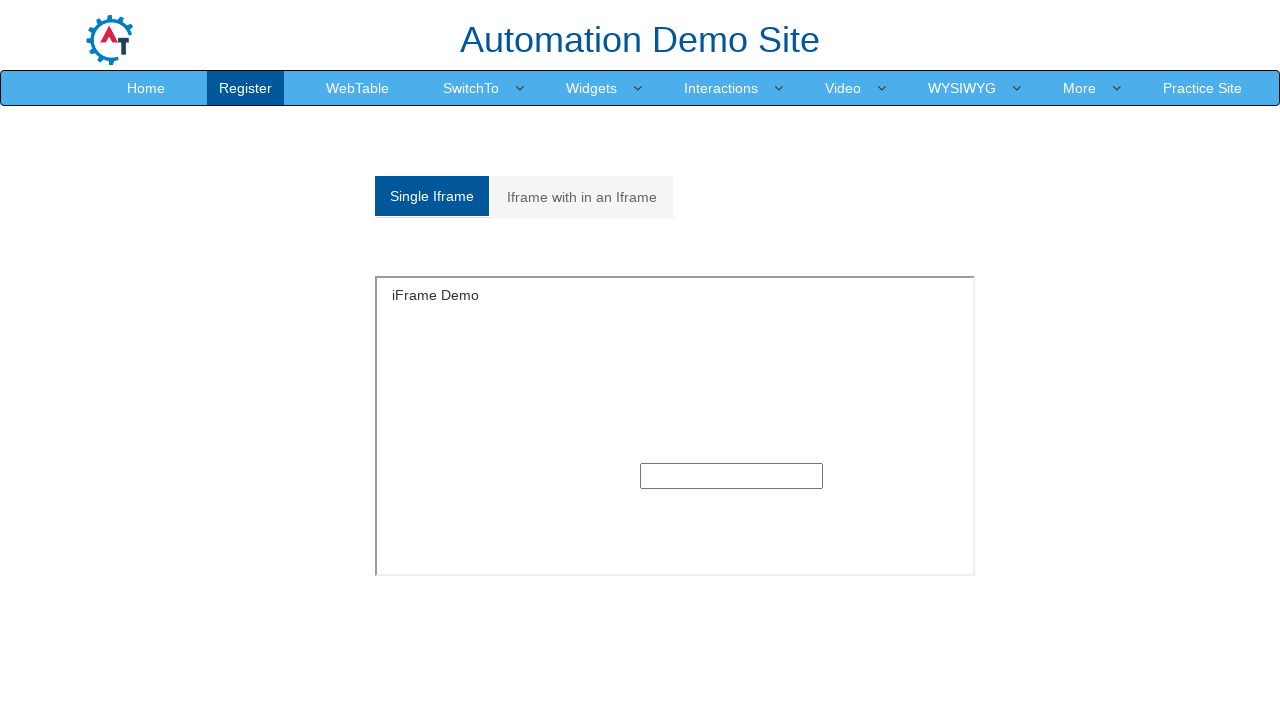